Opens a browser and navigates to the Green Coding website, then waits for 10 seconds before closing

Starting URL: https://www.green-coding.io/

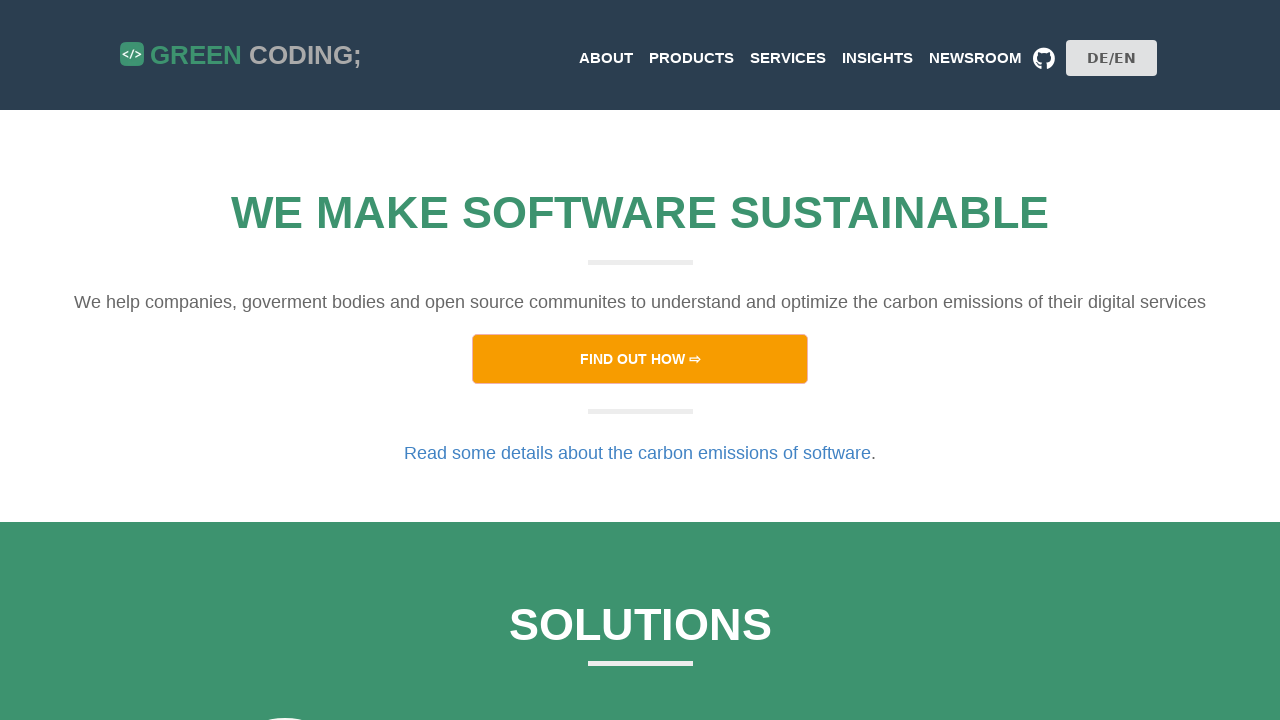

Set default timeout to 240 seconds
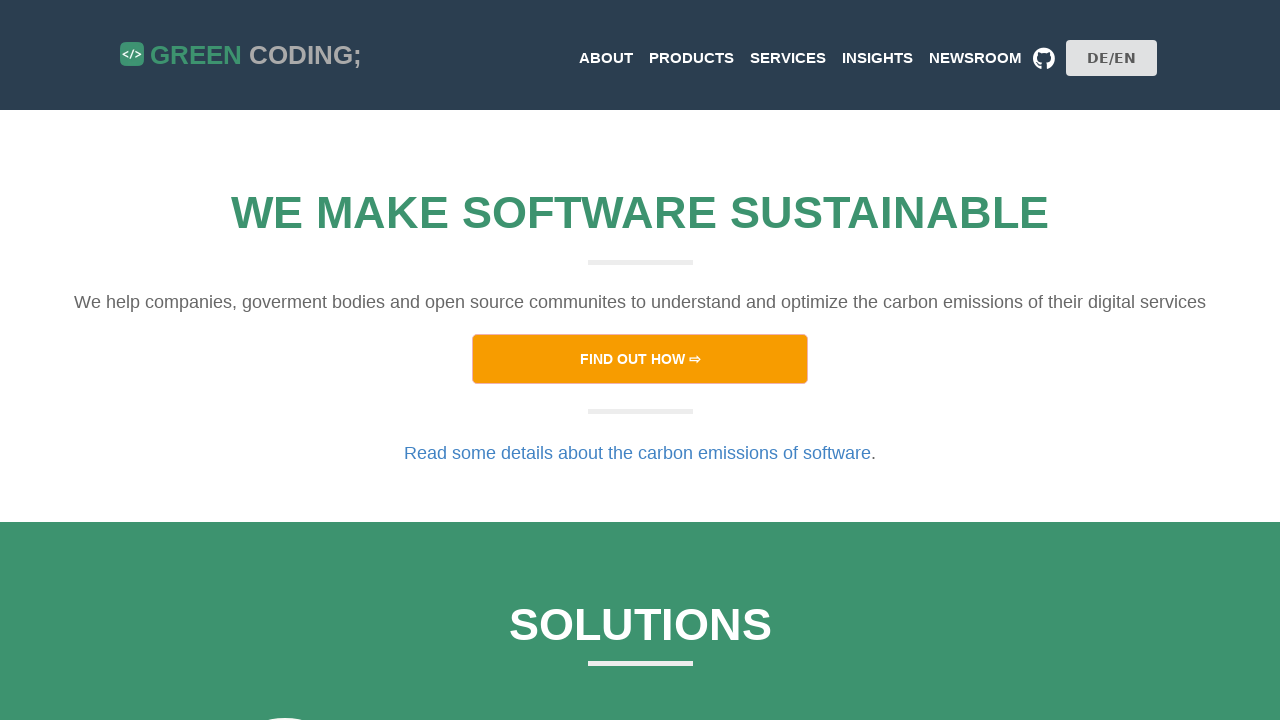

Waited for page to reach networkidle state
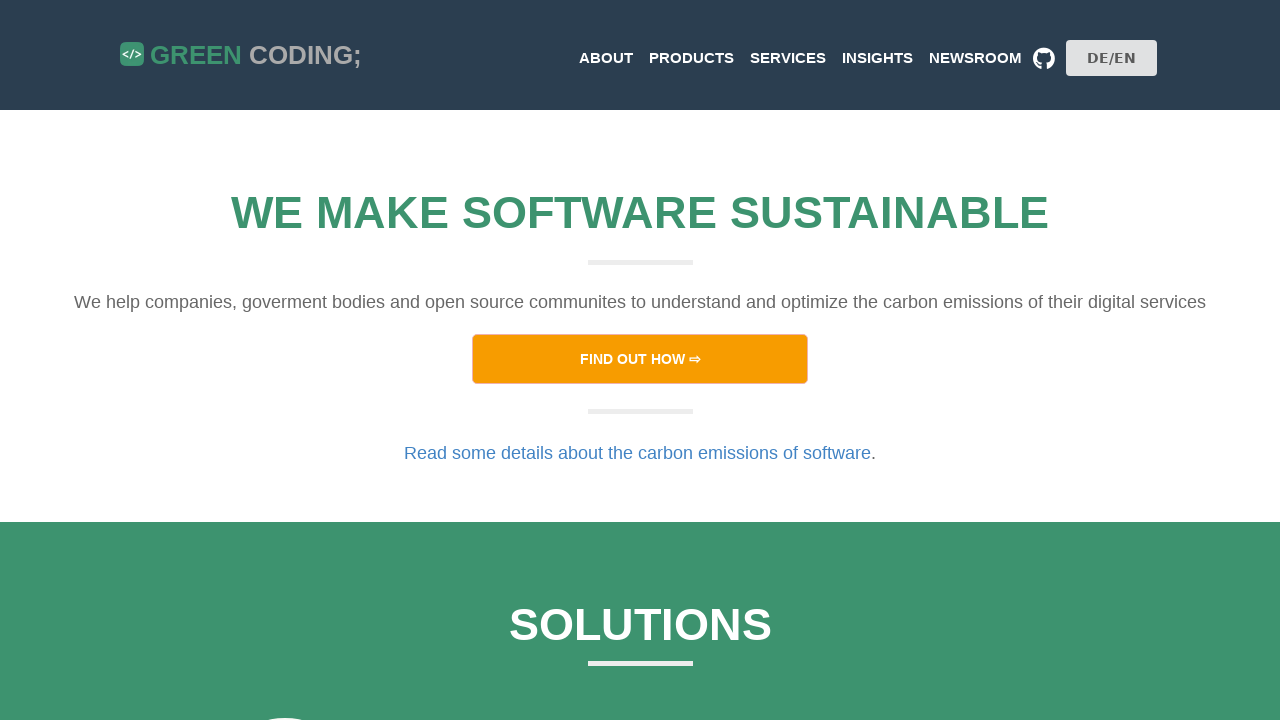

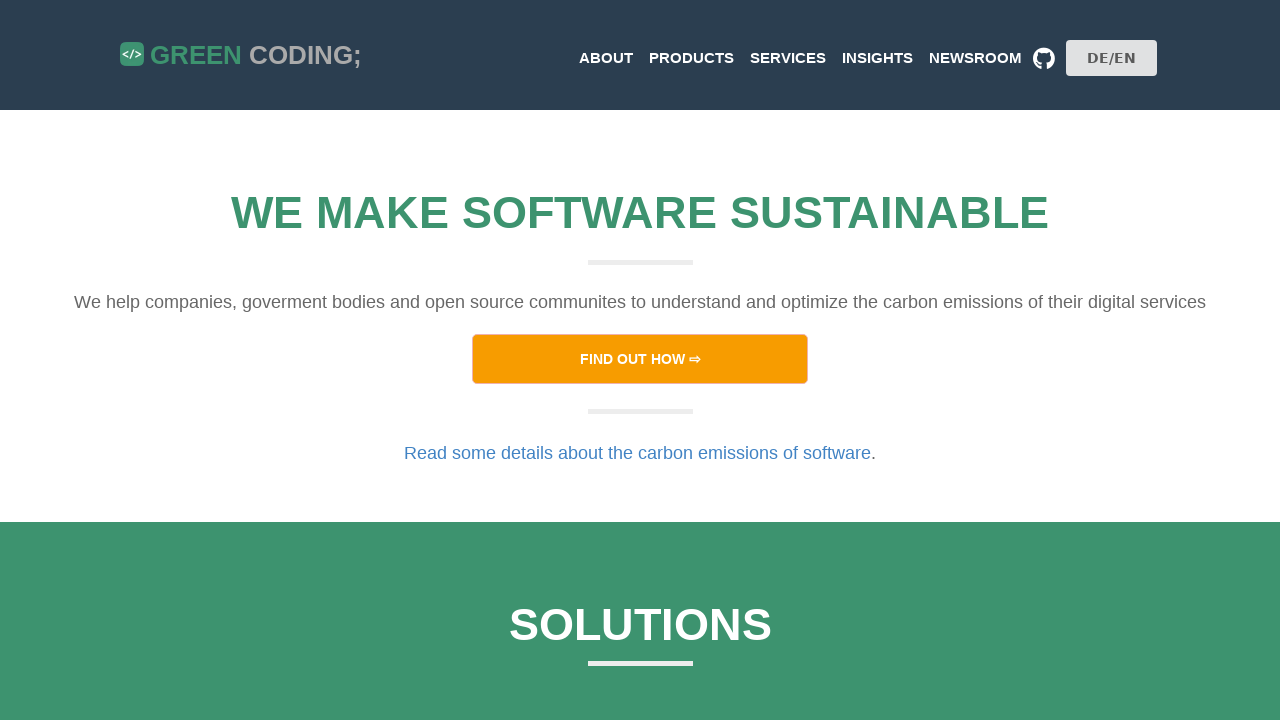